Tests the concatenate operation by entering 2 and 3 and verifying the result is 23

Starting URL: https://testsheepnz.github.io/BasicCalculator

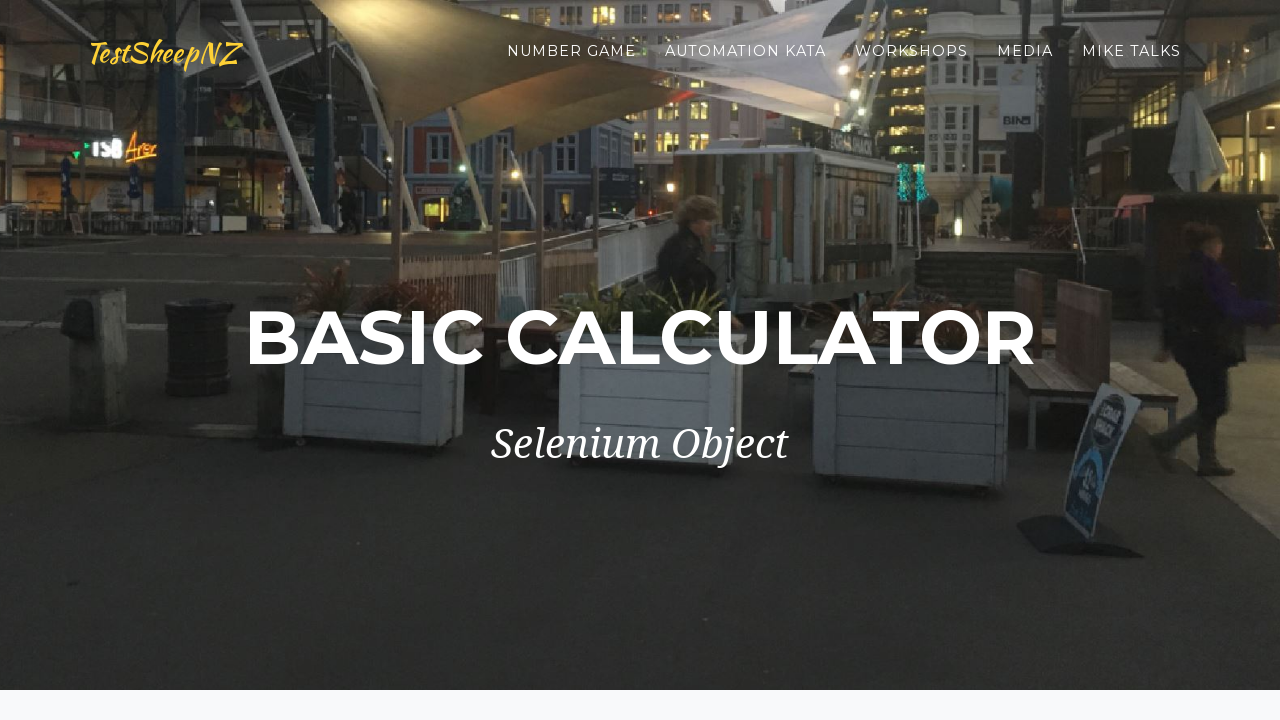

Selected 'Prototype' calculator build version on #selectBuild
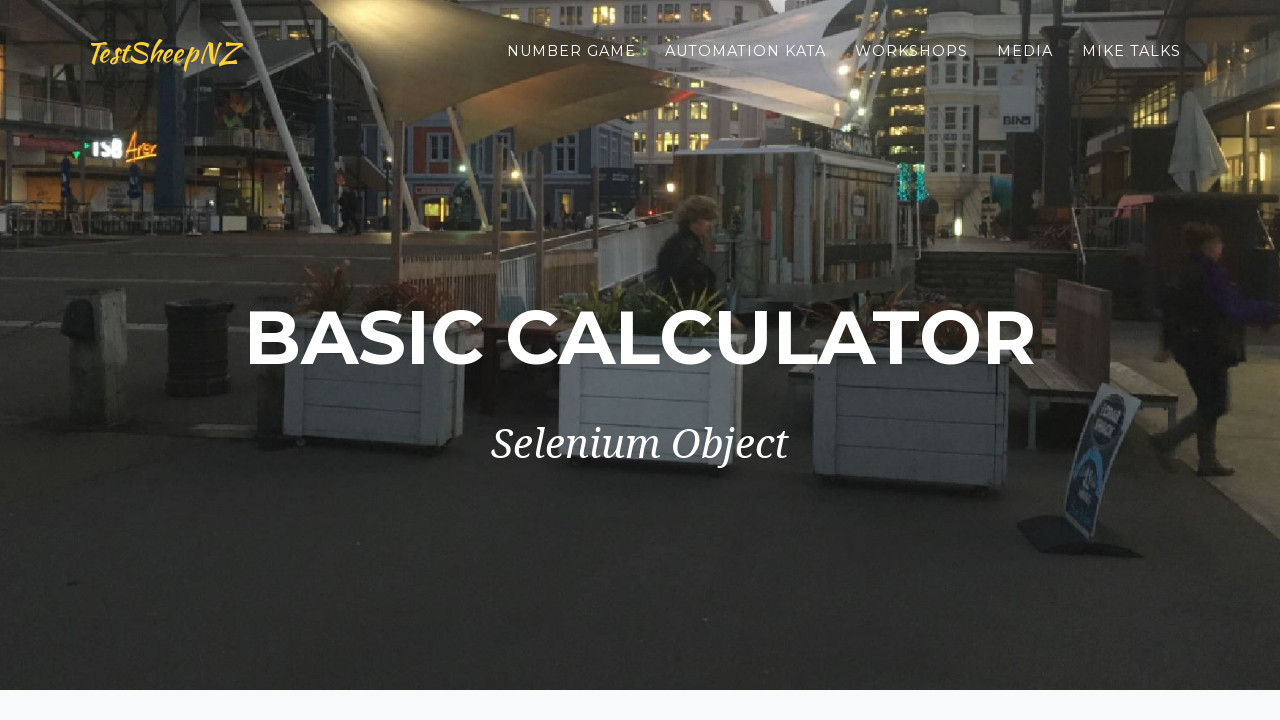

Entered '2' in the first number field on #number1Field
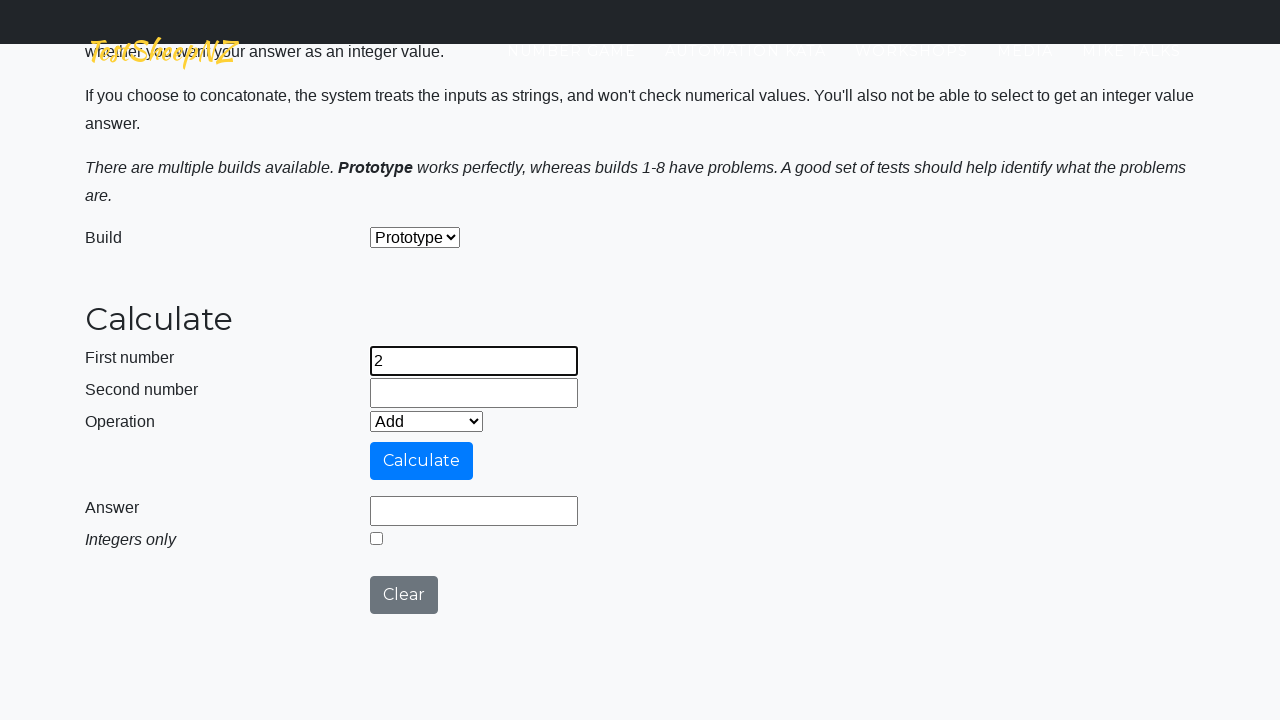

Entered '3' in the second number field on #number2Field
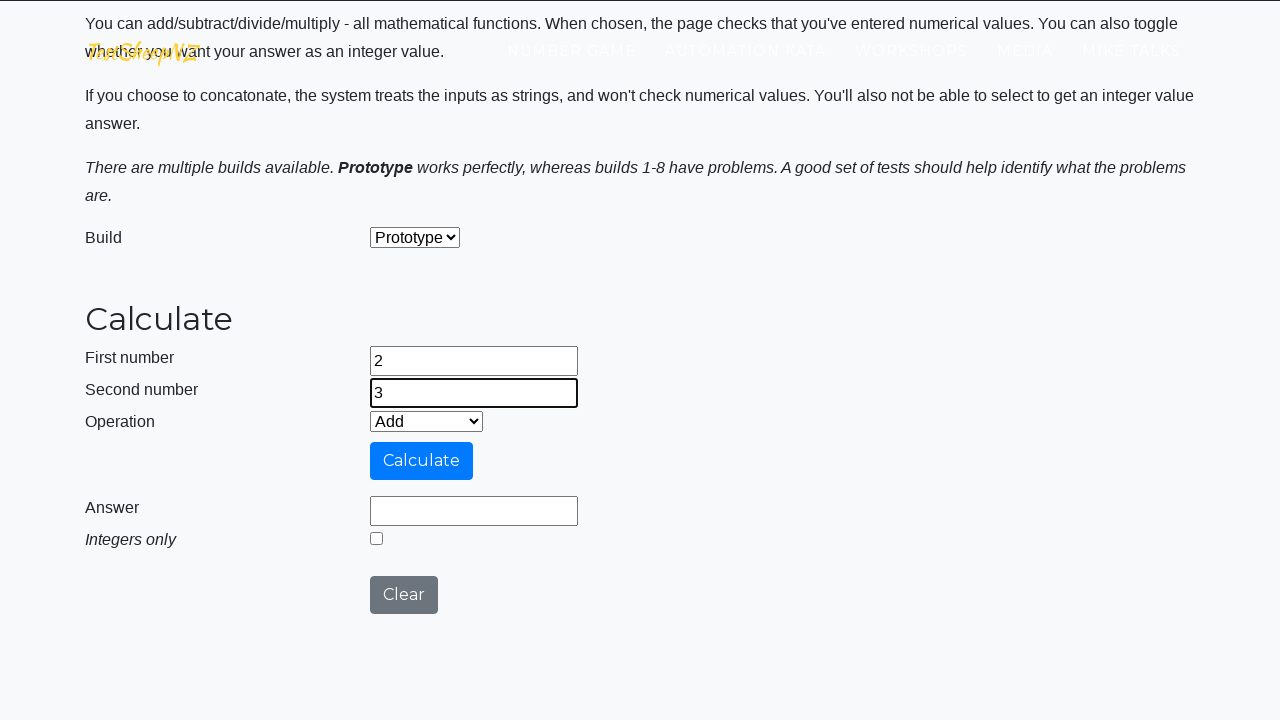

Selected 'Concatenate' operation from dropdown on #selectOperationDropdown
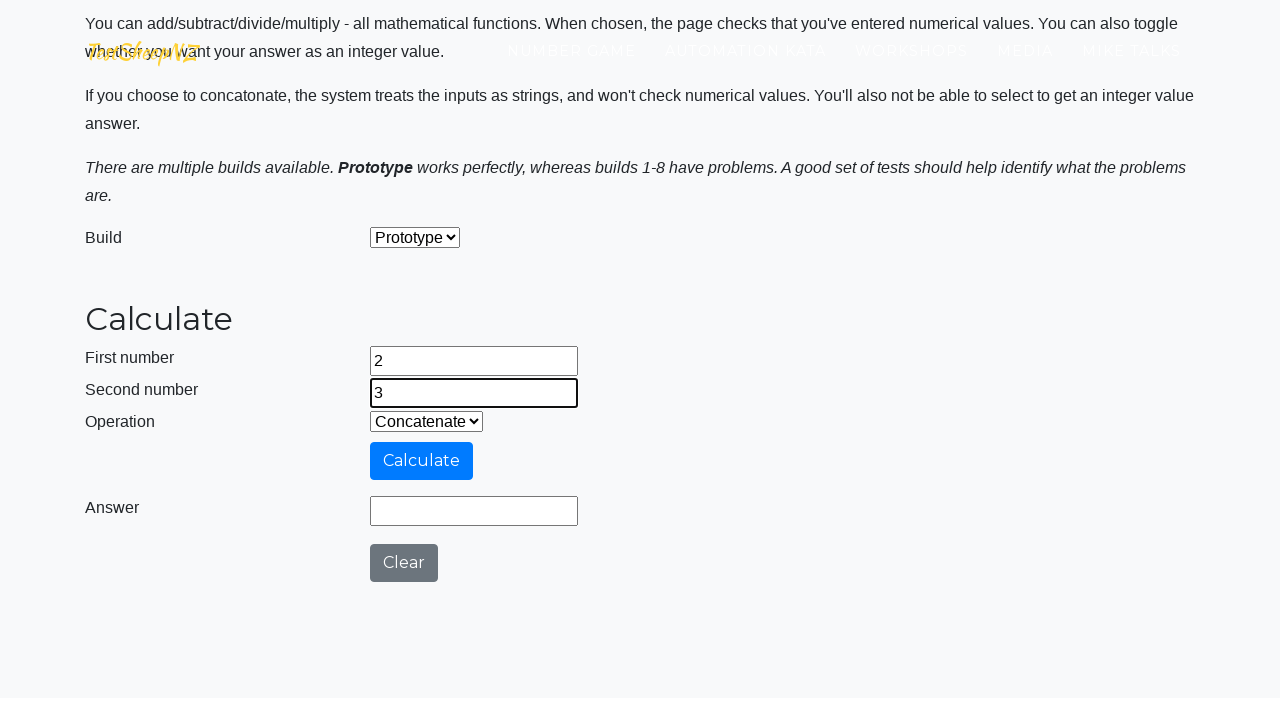

Clicked the calculate button at (422, 461) on #calculateButton
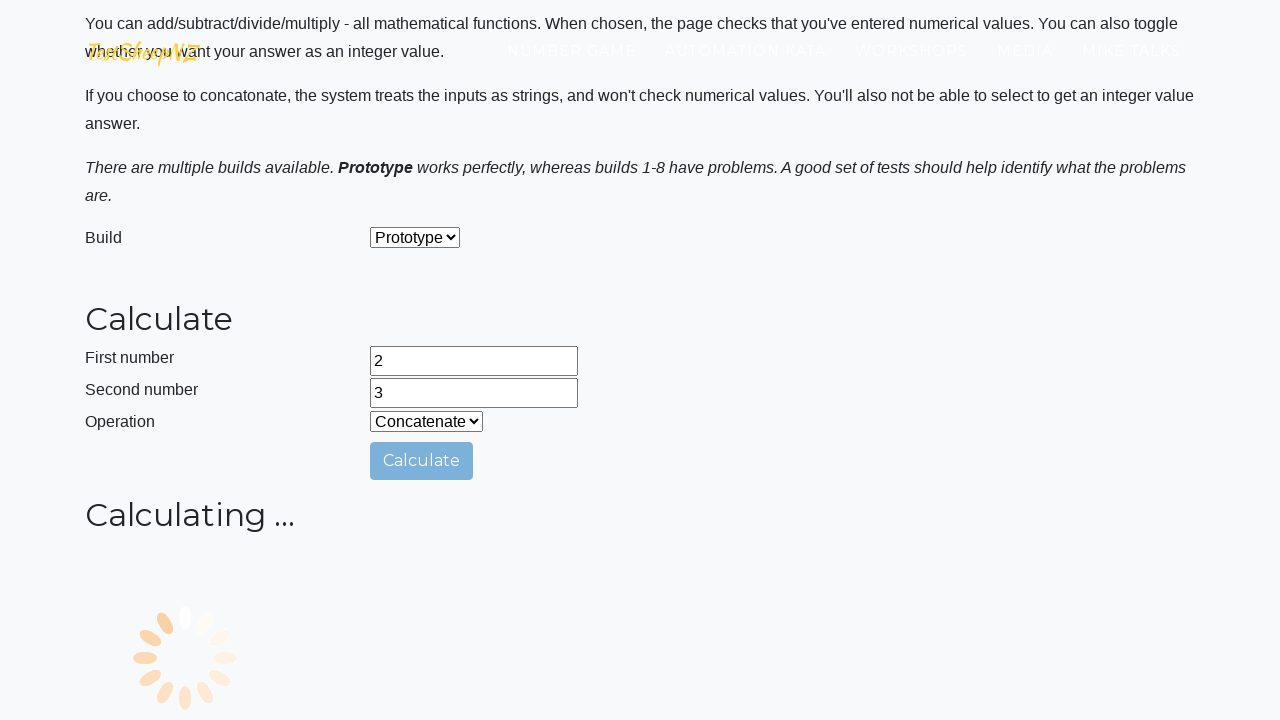

Result field loaded with answer
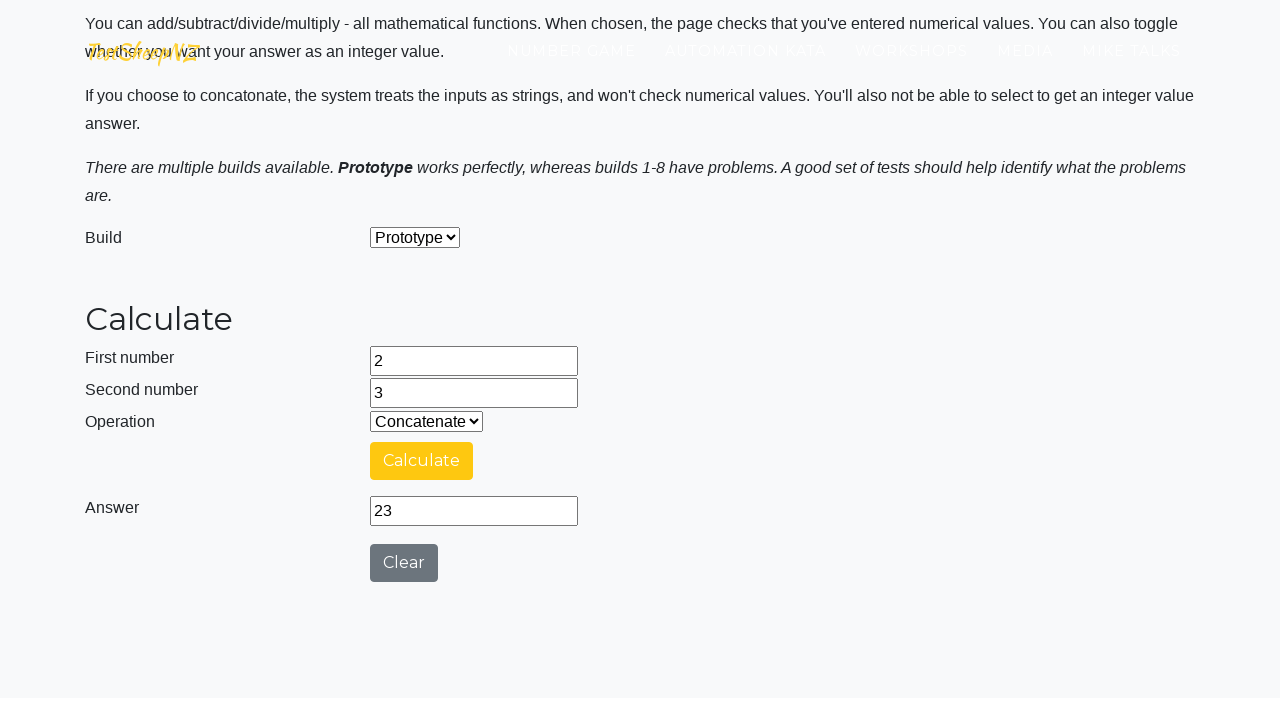

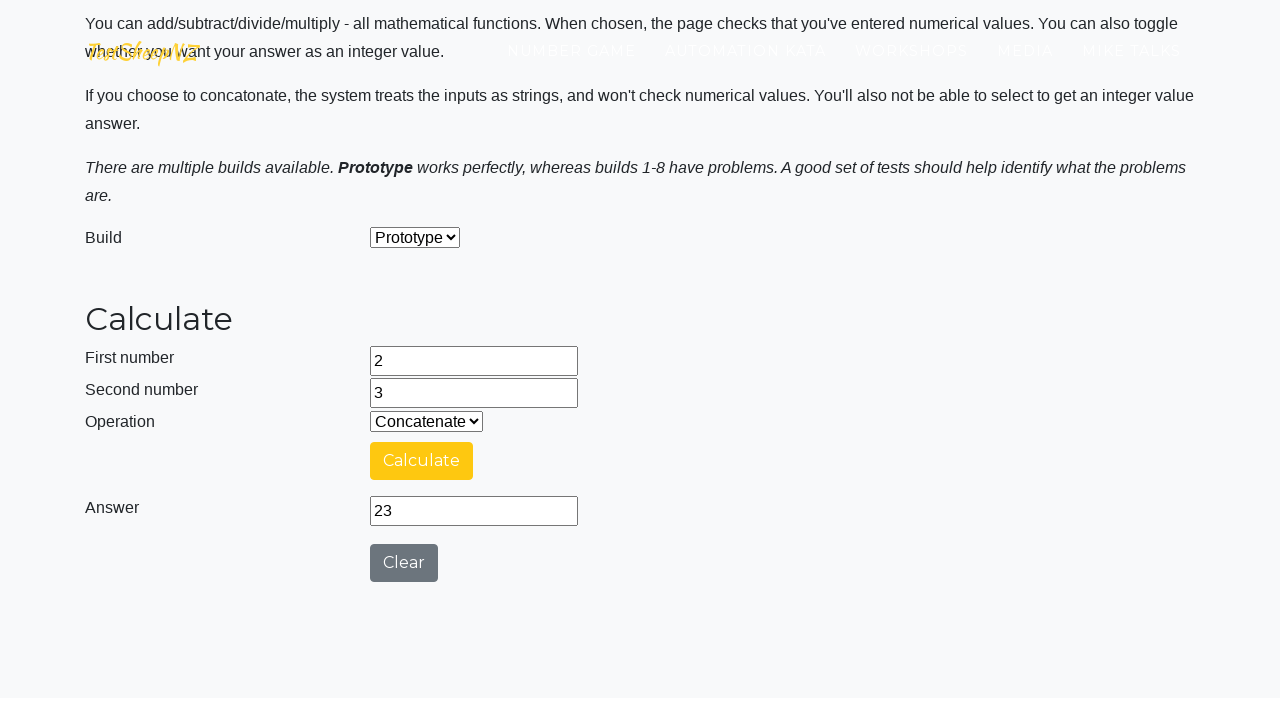